Navigates to the challenging DOM page and clicks on a column element

Starting URL: https://the-internet.herokuapp.com/challenging_dom

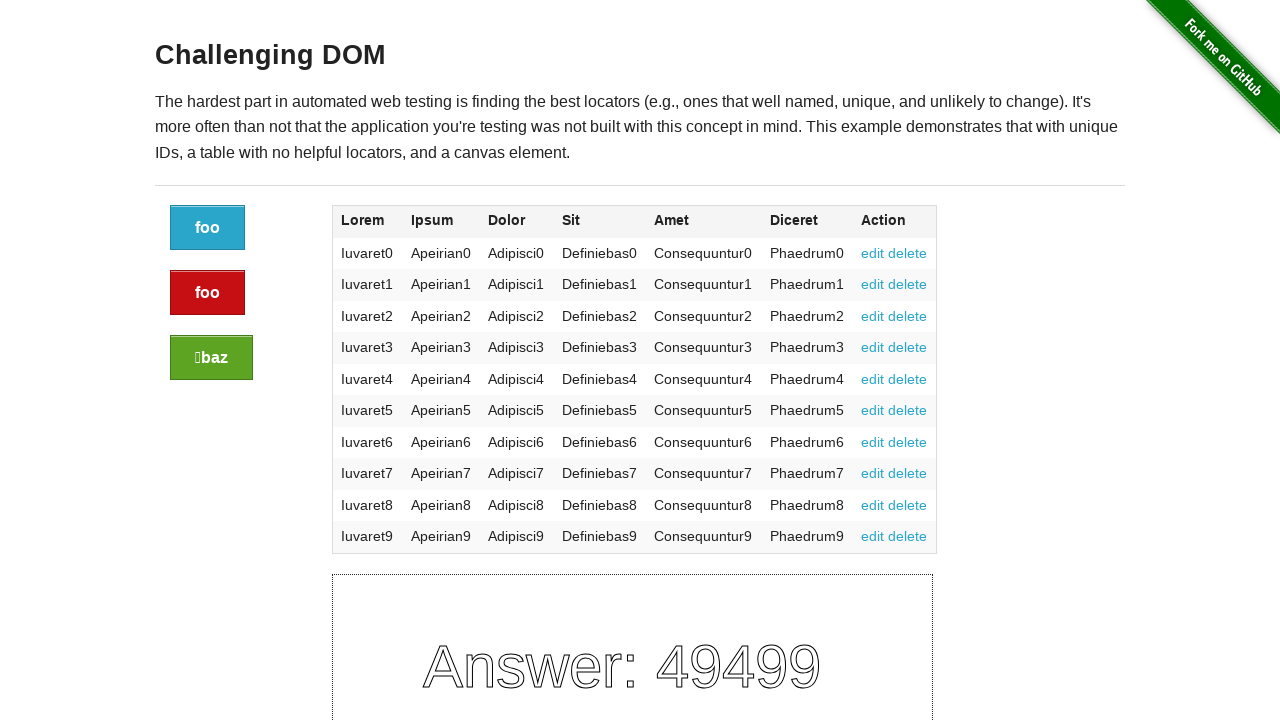

Navigated to challenging DOM page
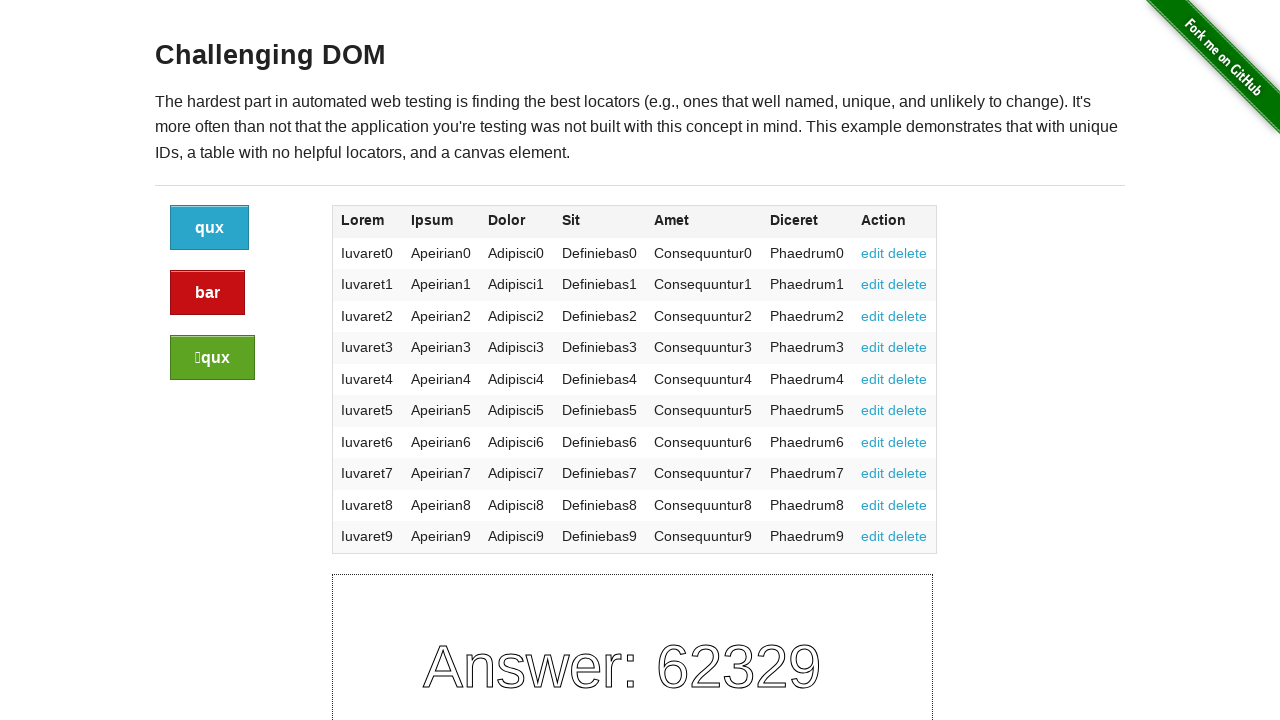

Clicked on column element with class 'large-2 columns' at (236, 303) on .large-2.columns
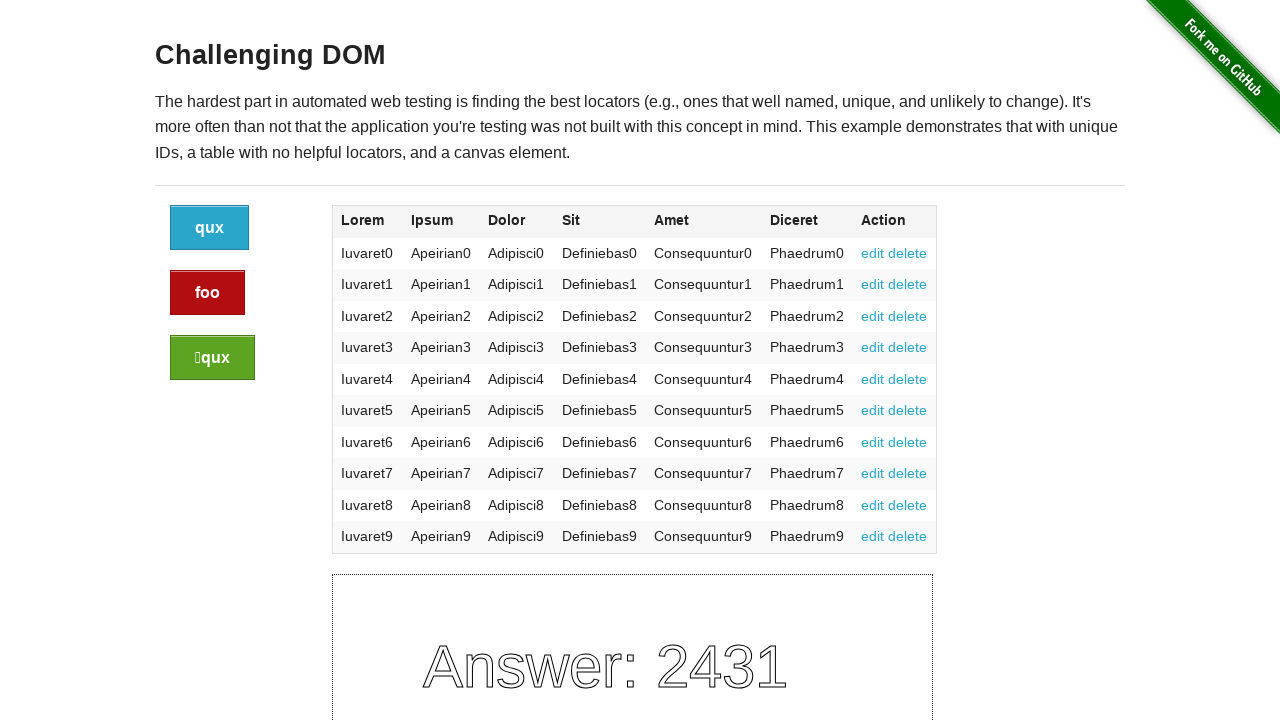

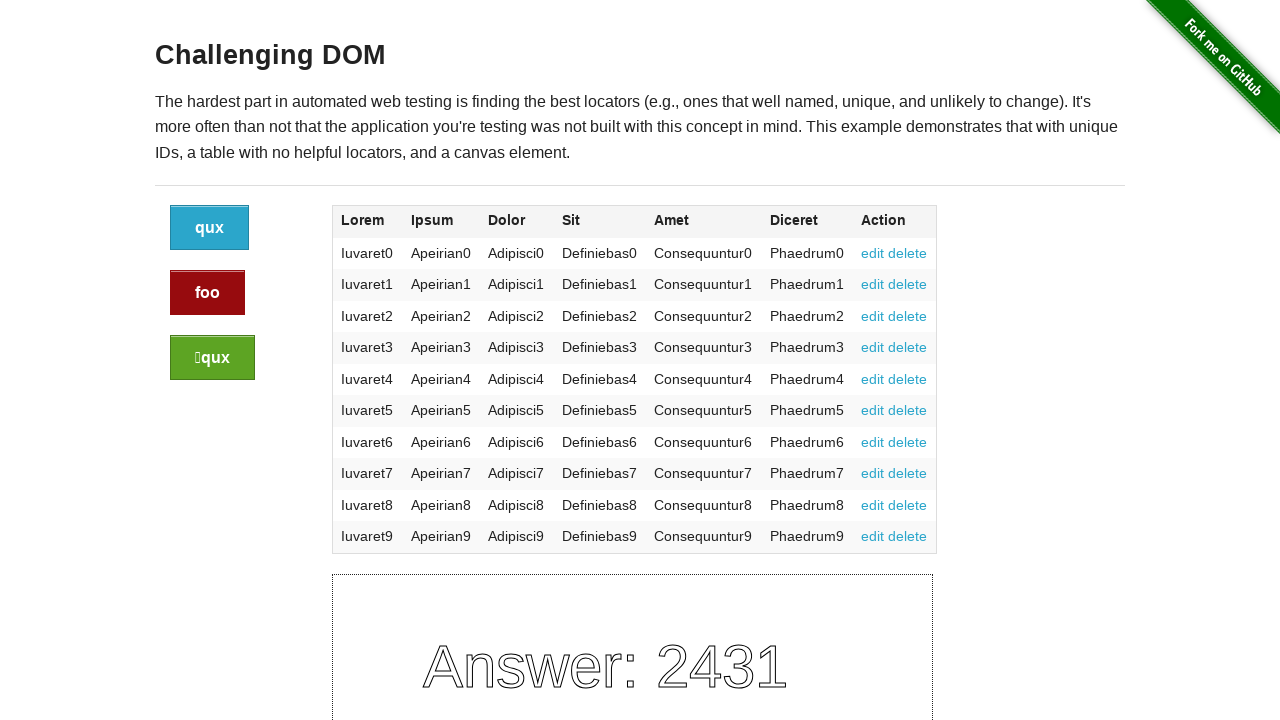